Tests a calculator form by reading two numbers, calculating their sum, selecting the result from a dropdown, and submitting the form

Starting URL: http://suninjuly.github.io/selects1.html

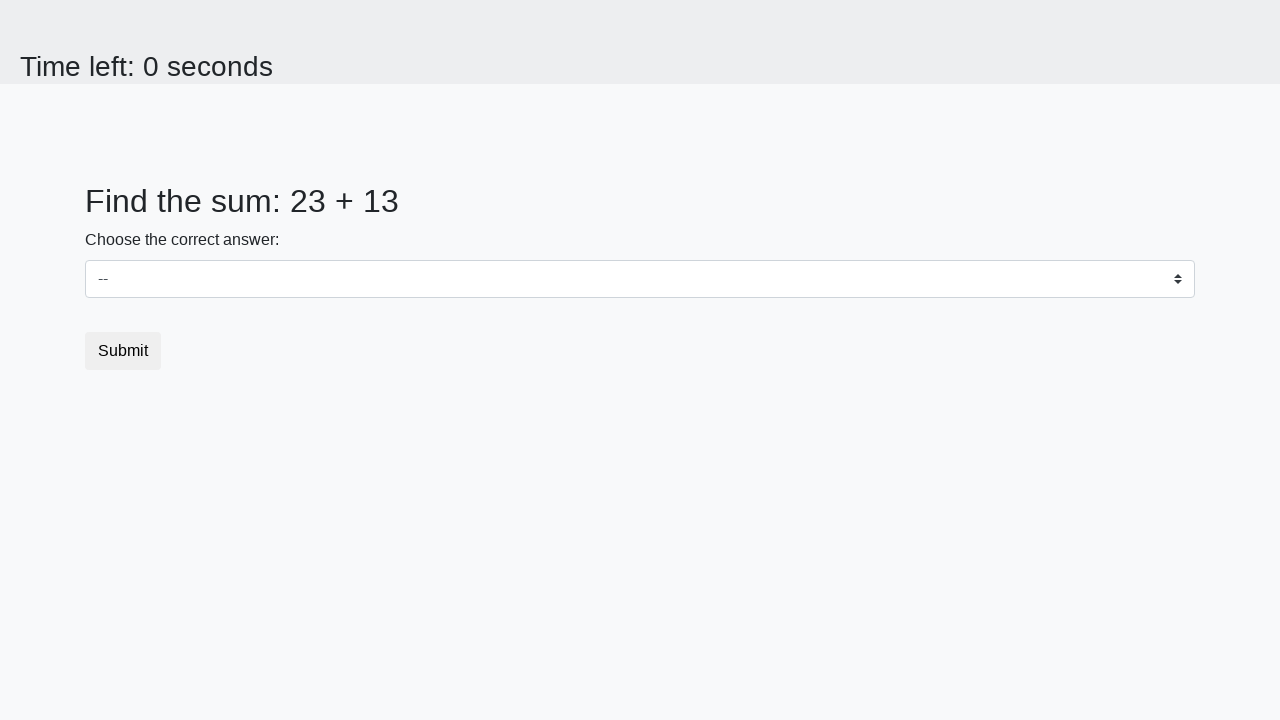

Read first number from page
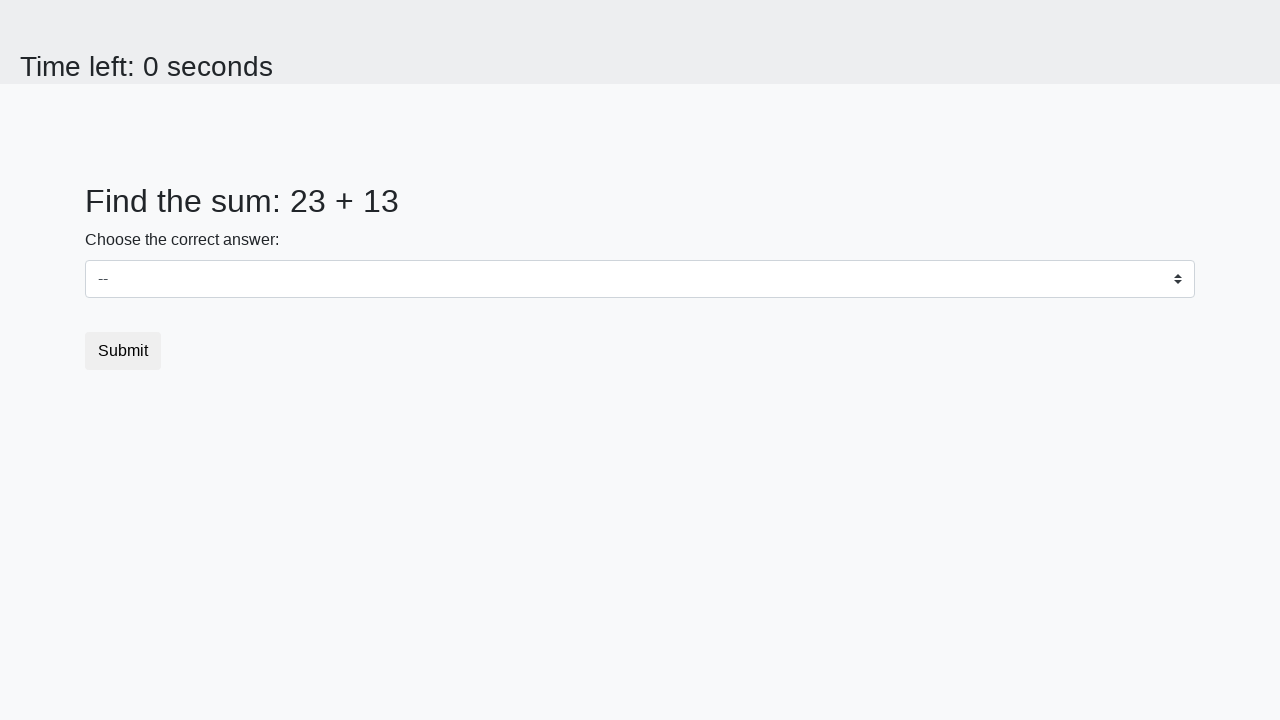

Read second number from page
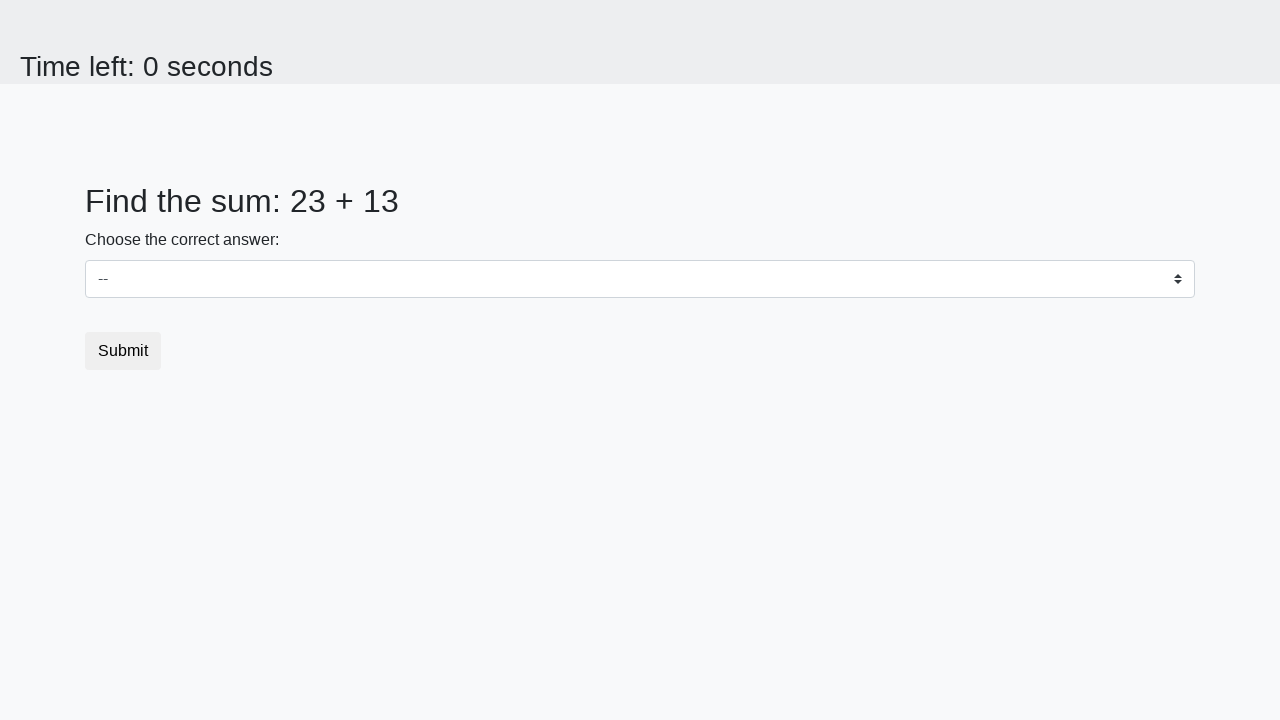

Calculated sum: 23 + 13 = 36
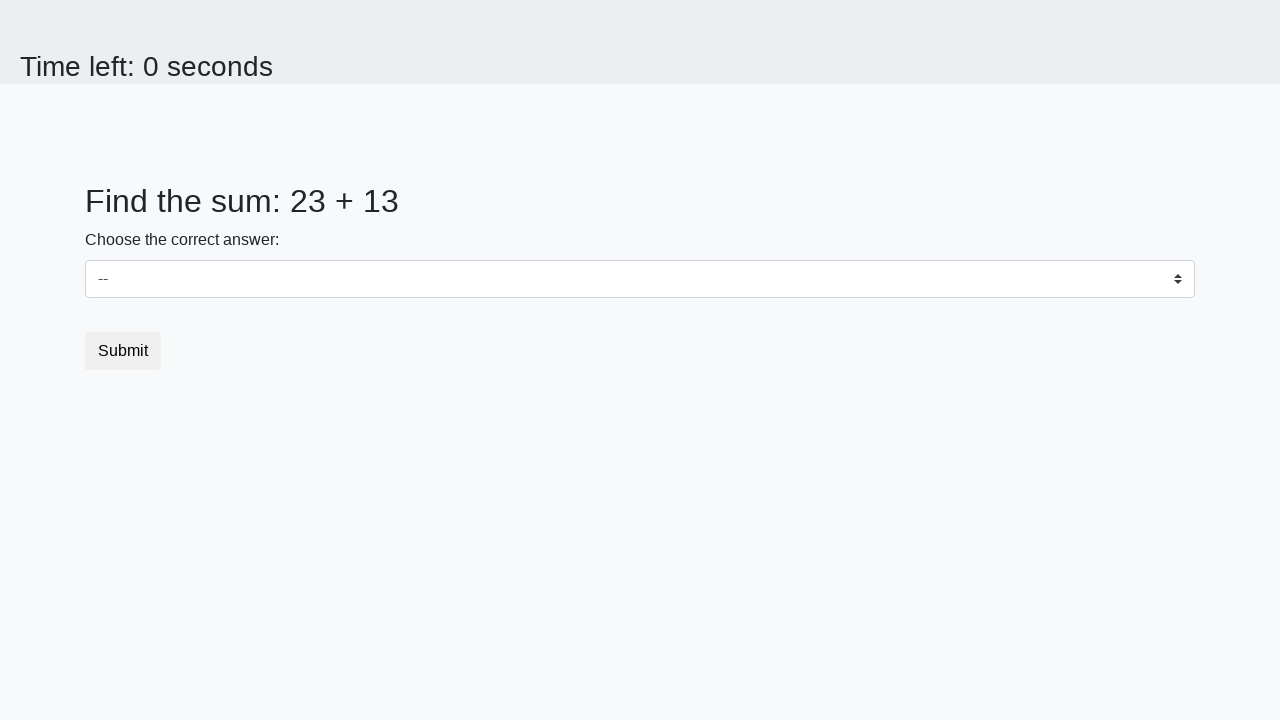

Selected result '36' from dropdown on #dropdown
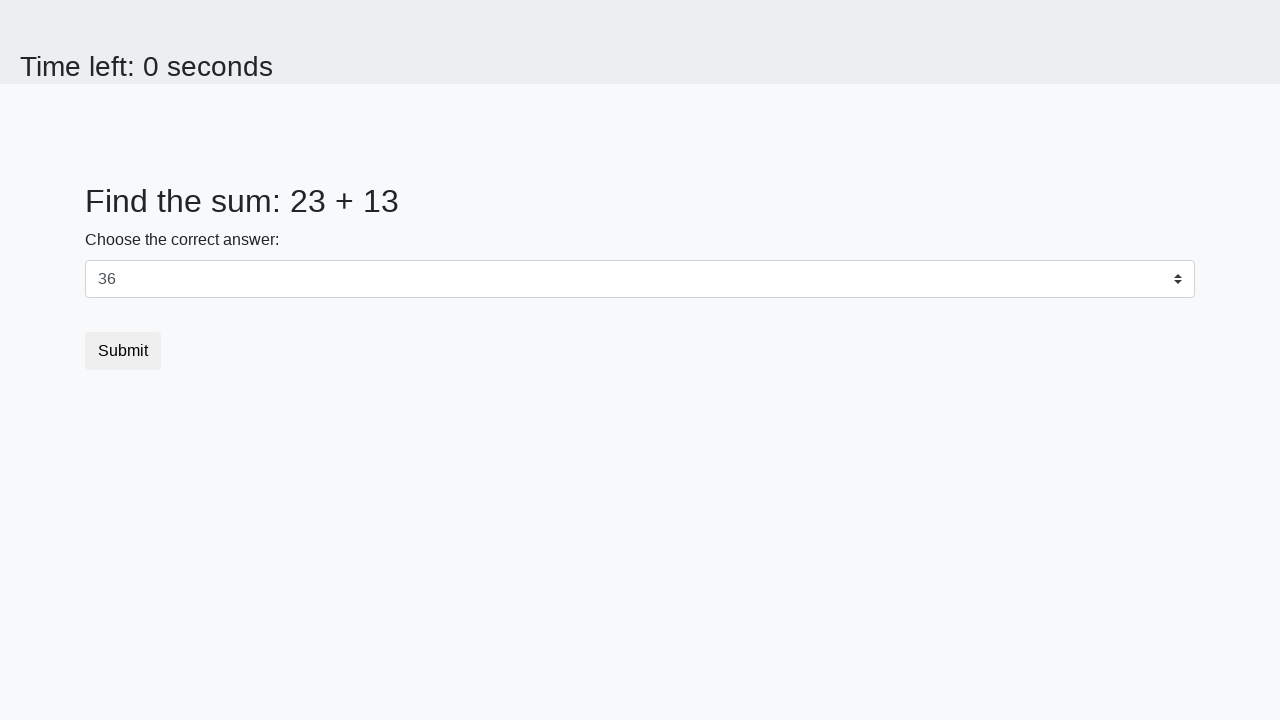

Clicked submit button to submit form at (123, 351) on .btn
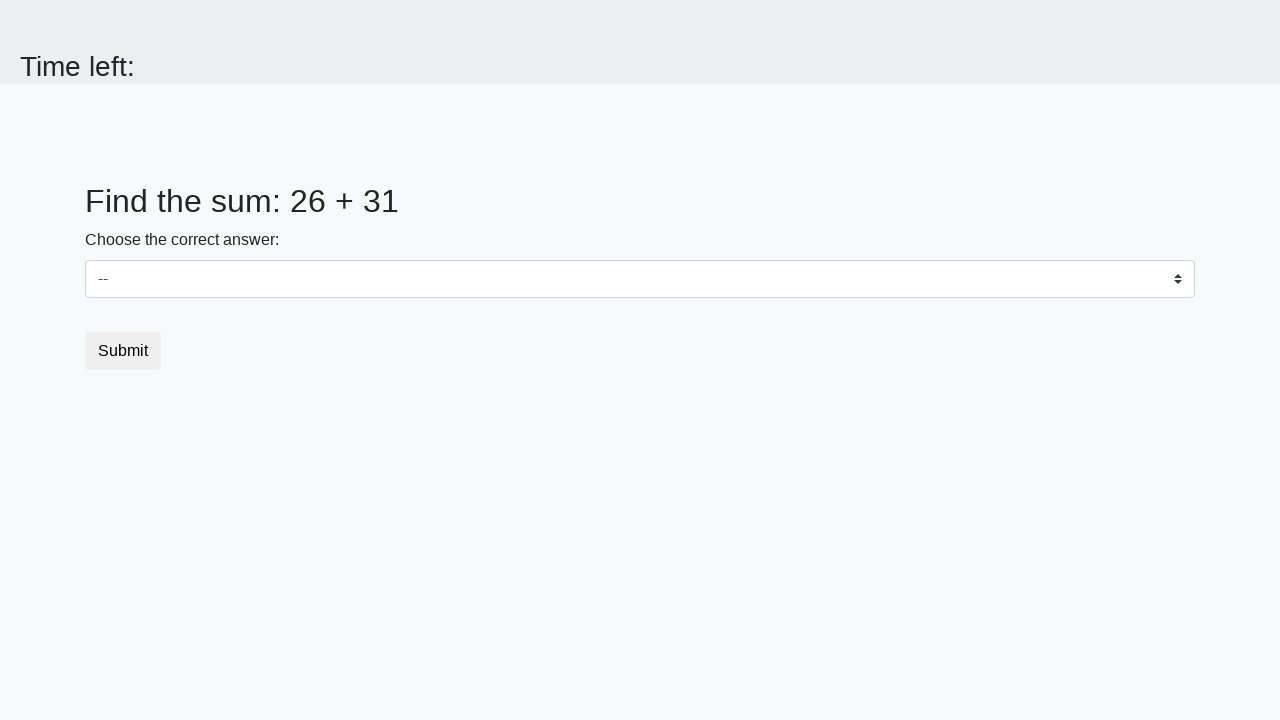

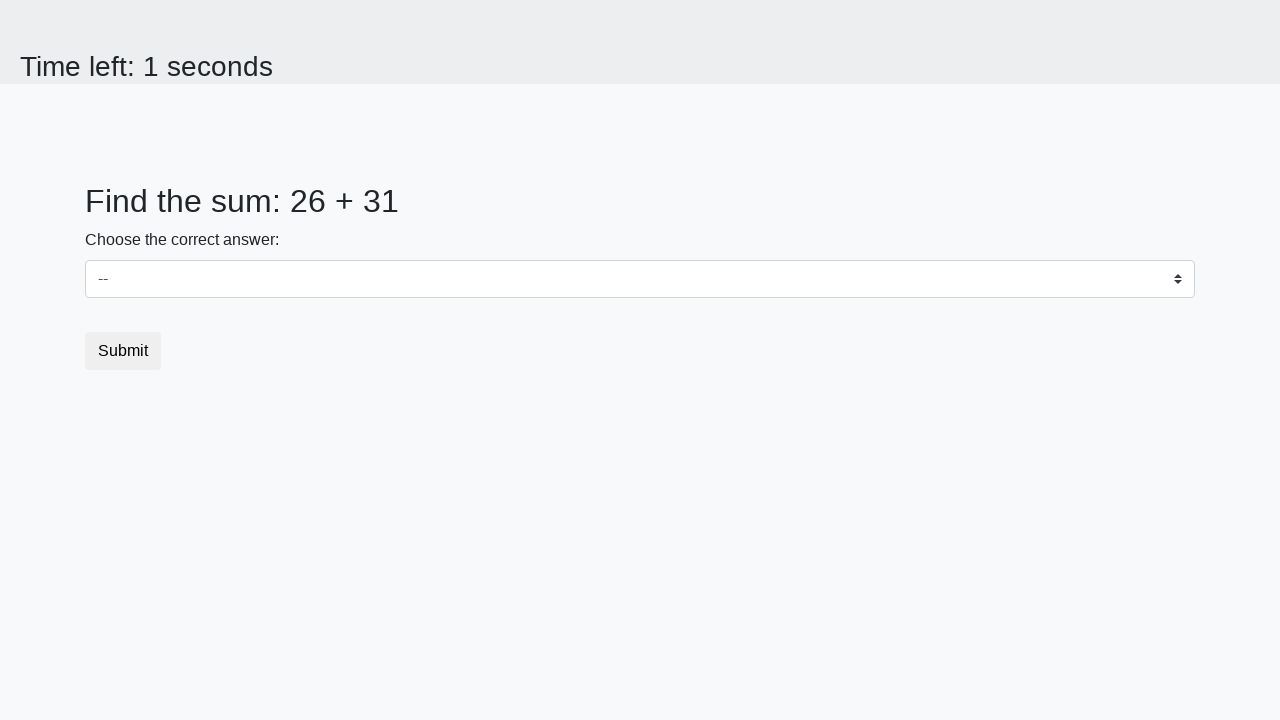